Tests sortable drag-and-drop functionality on demoqa.com by dragging and dropping items in both a list view and a grid view to reorder them.

Starting URL: https://demoqa.com/sortable

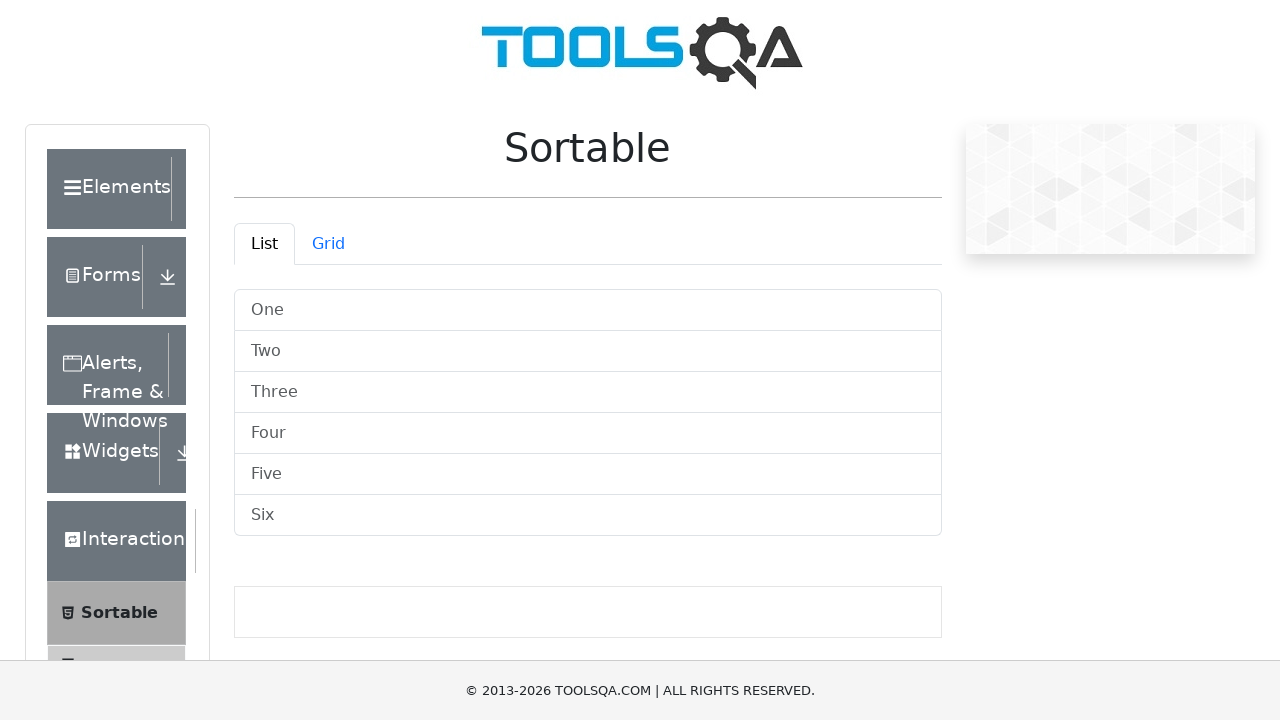

Located list items in the sortable list view
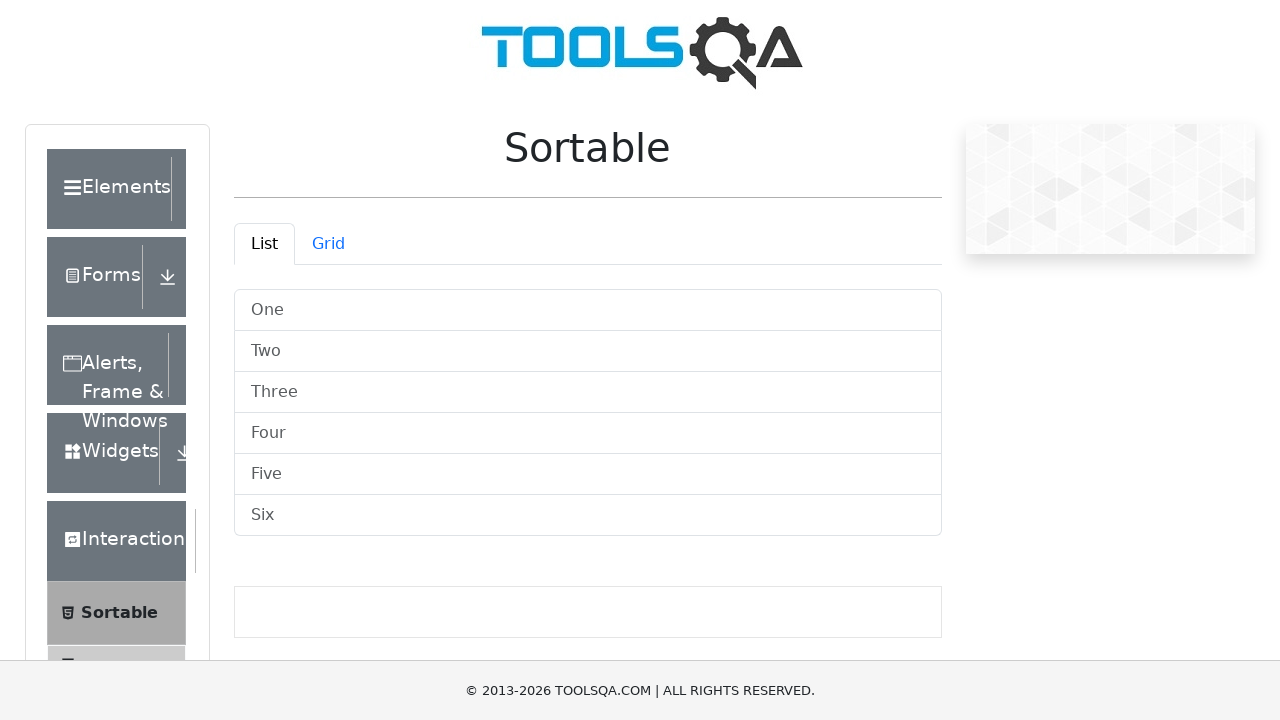

Dragged item at index 1 to index 3 in list view at (588, 434)
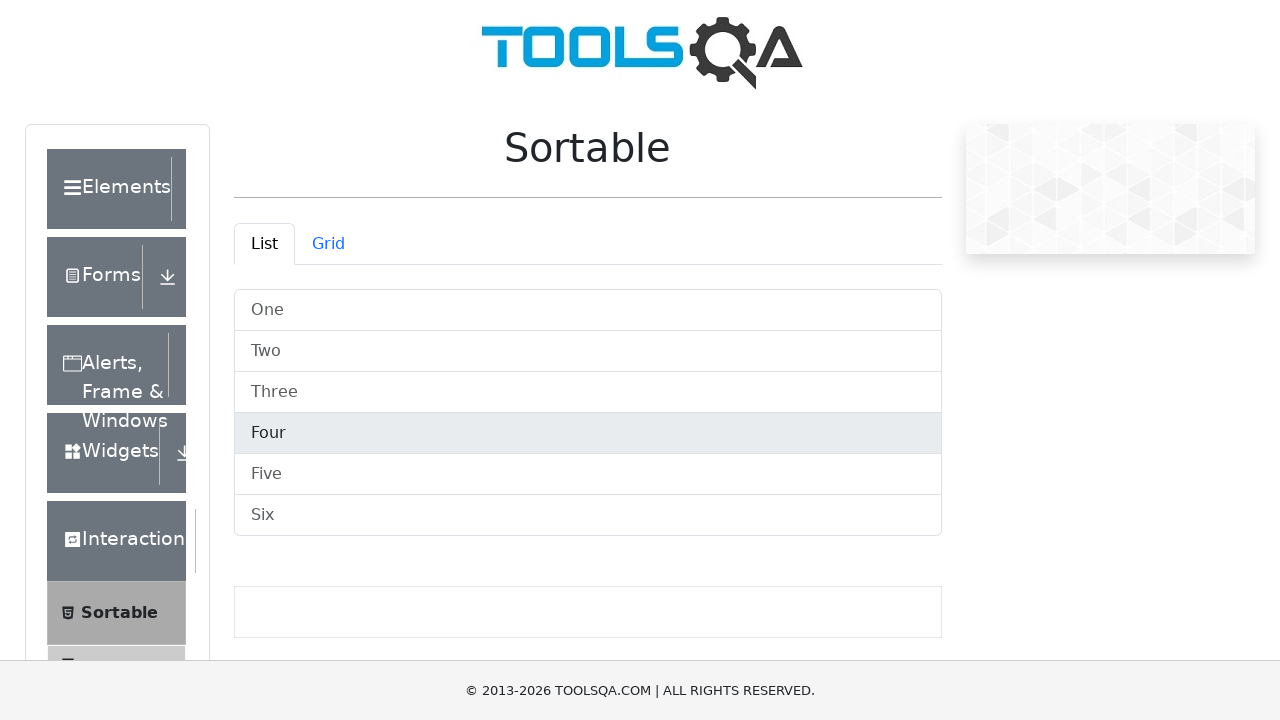

Dragged item at index 4 to index 5 in list view at (588, 516)
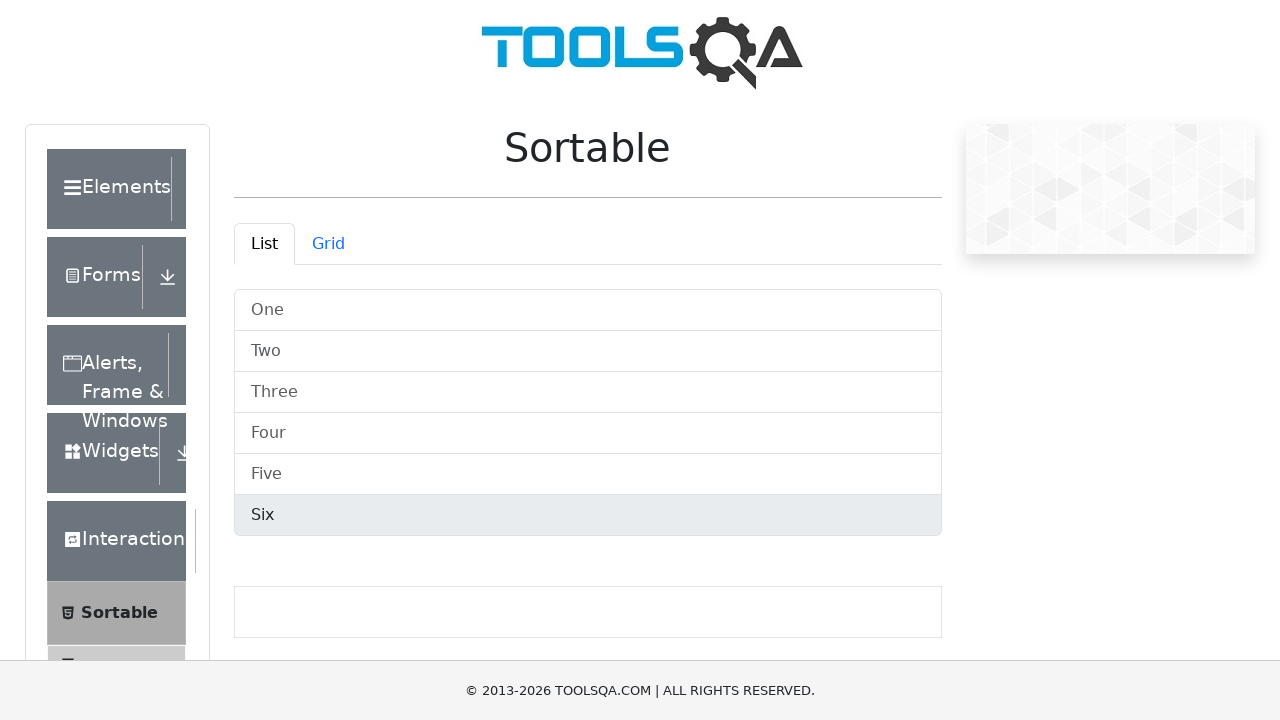

Dragged item at index 0 to index 3 in list view at (588, 434)
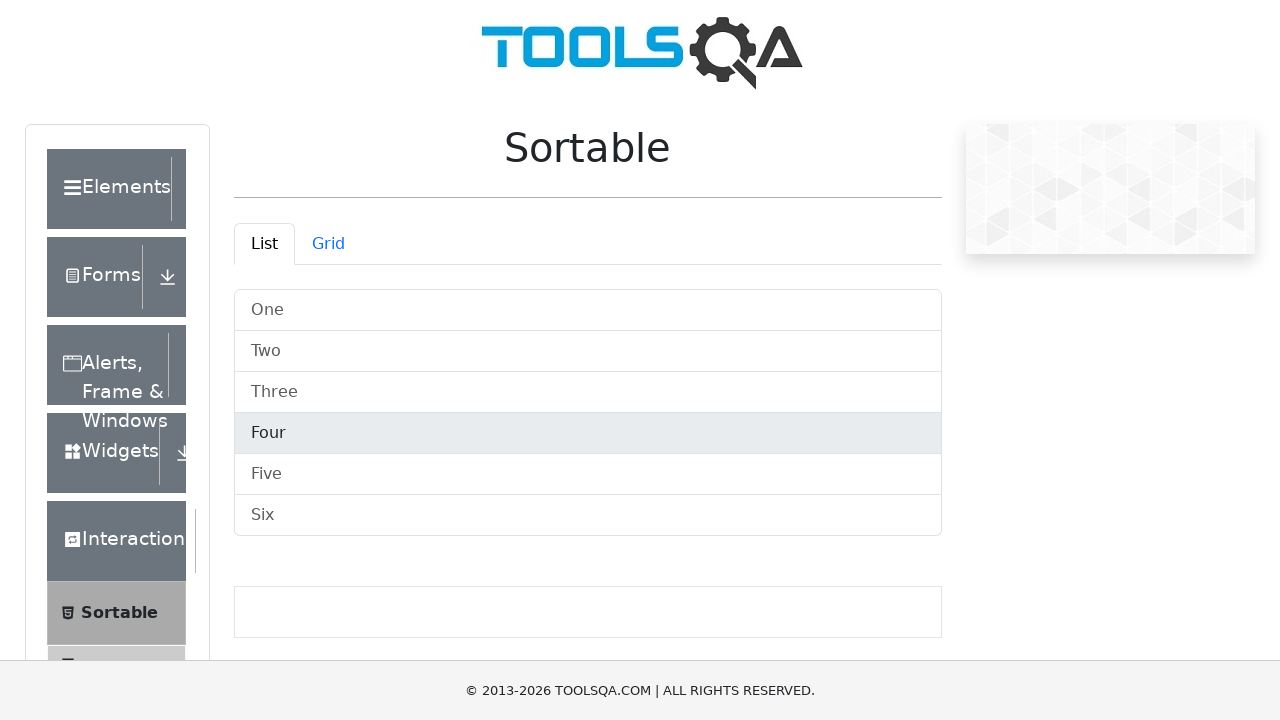

Clicked grid tab to switch to grid view at (328, 244) on #demo-tab-grid
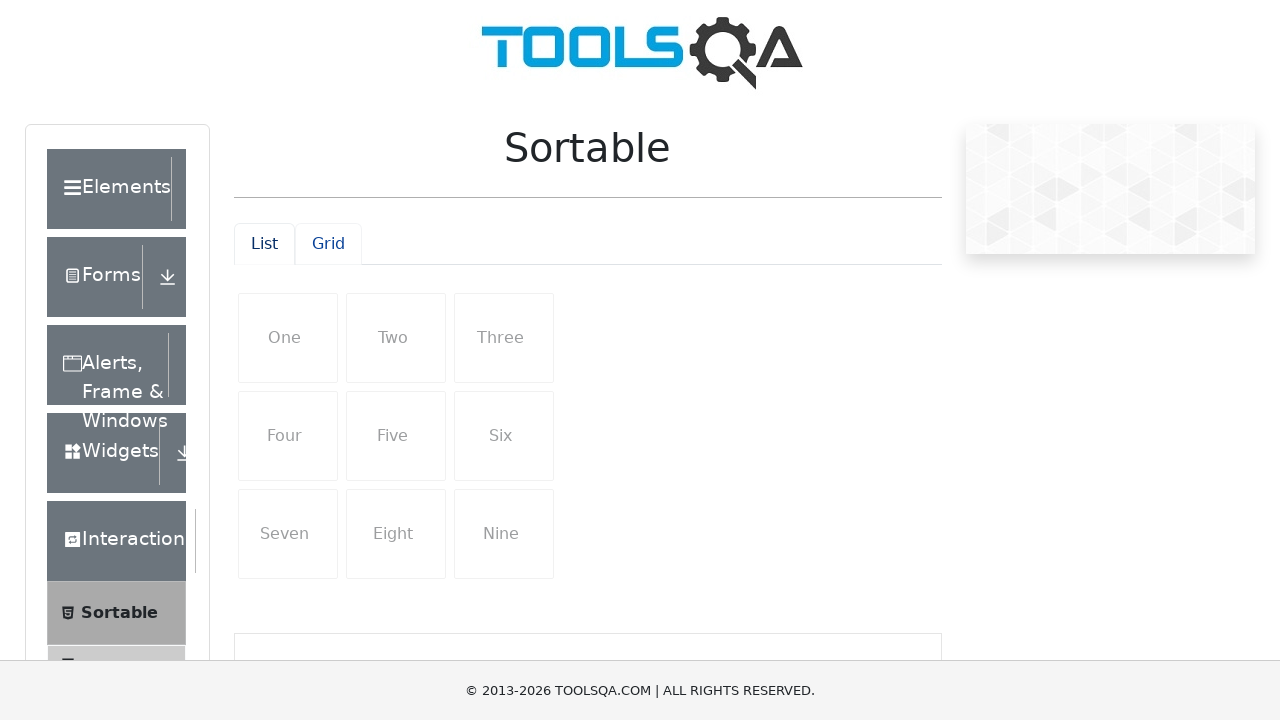

Waited for grid view to load
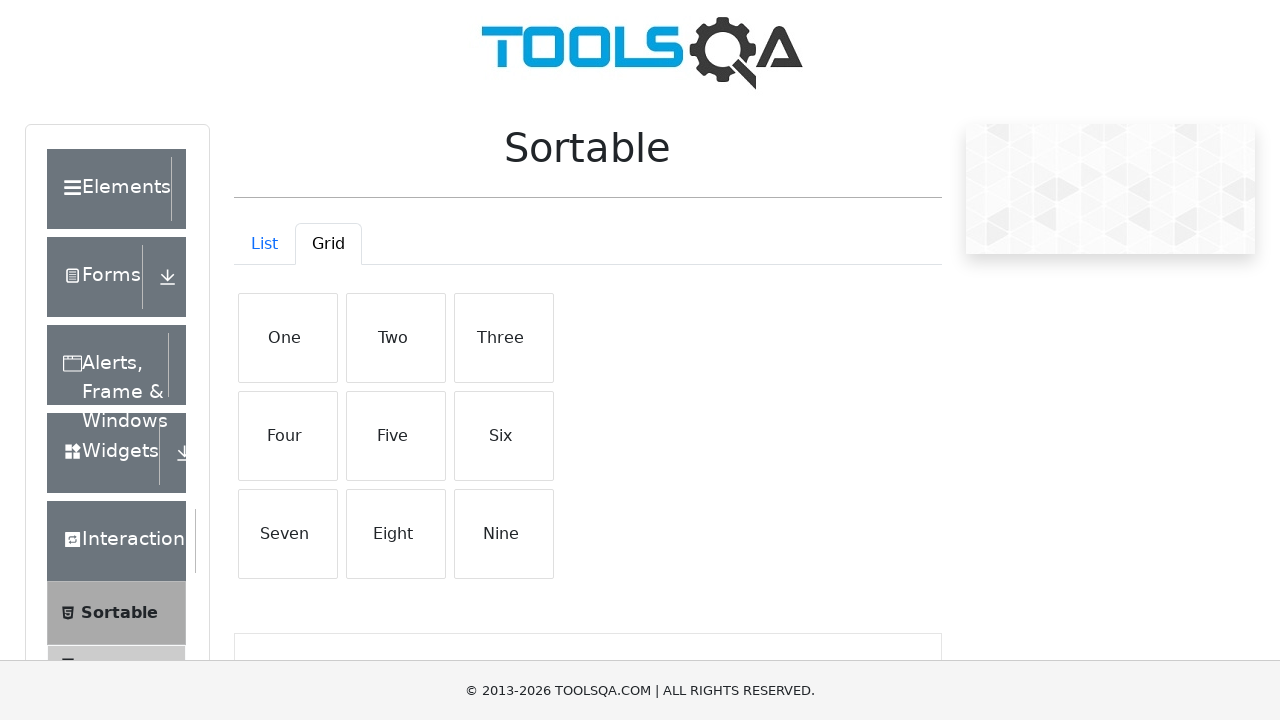

Located grid items in the sortable grid view
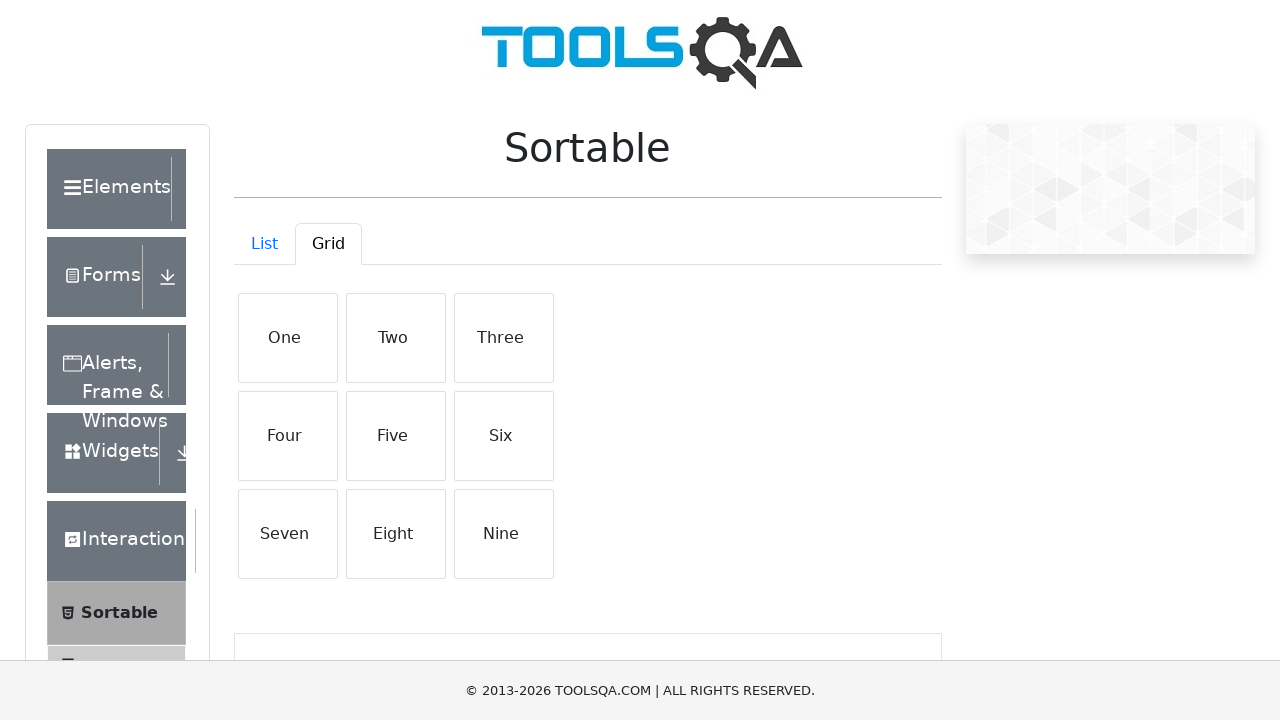

Dragged grid item at index 0 to index 1 in grid view at (396, 338)
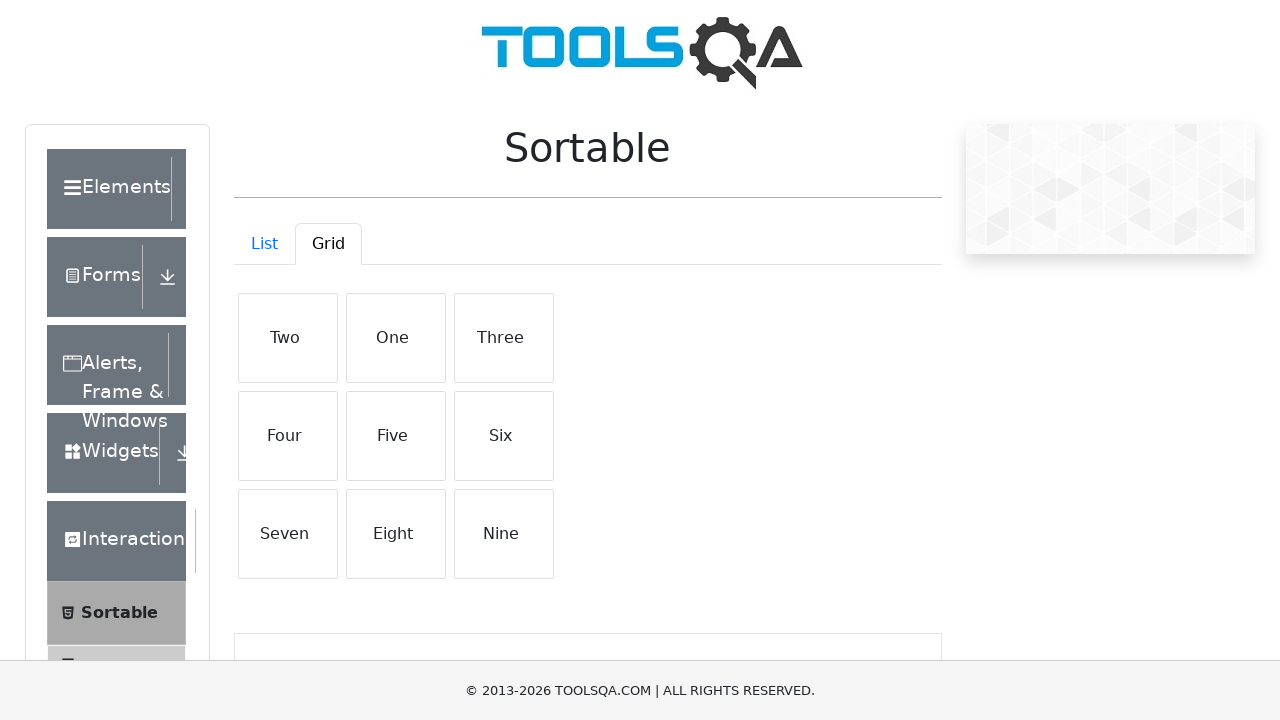

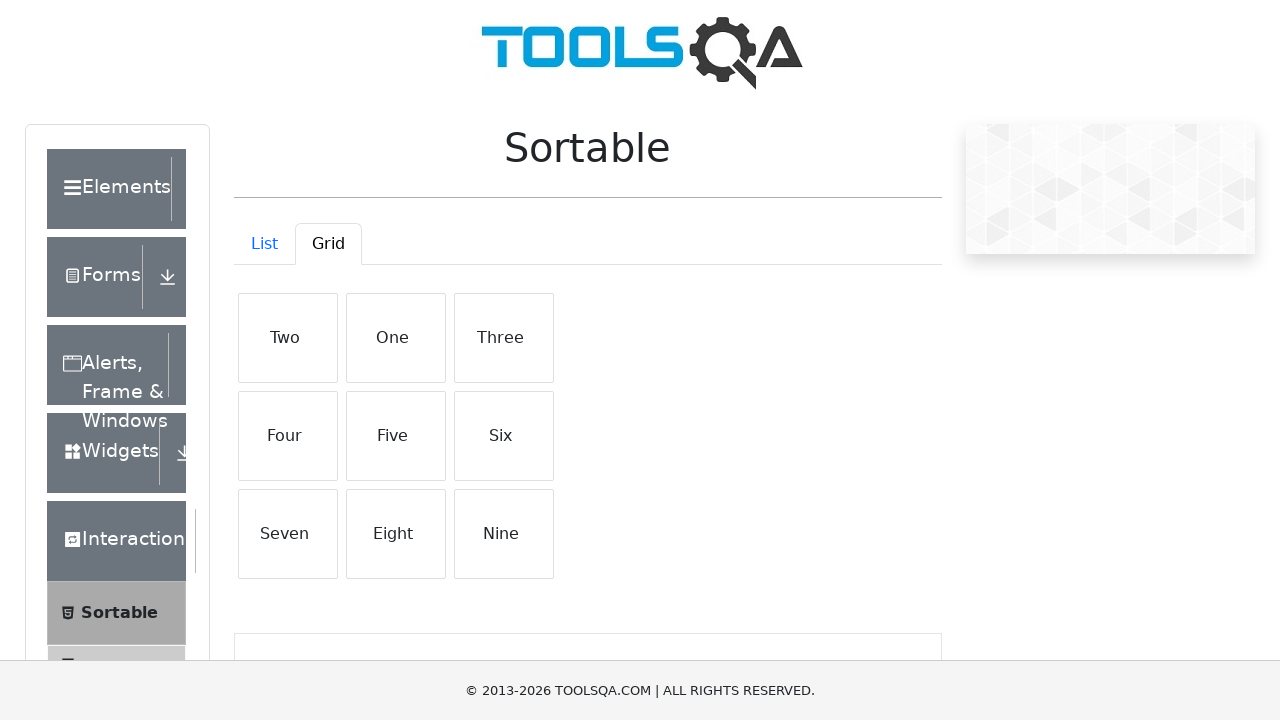